Tests form interaction on a practice page by extracting a value from an element's attribute, computing a mathematical formula, filling the answer, checking a checkbox, selecting a radio button, and submitting the form.

Starting URL: http://suninjuly.github.io/get_attribute.html

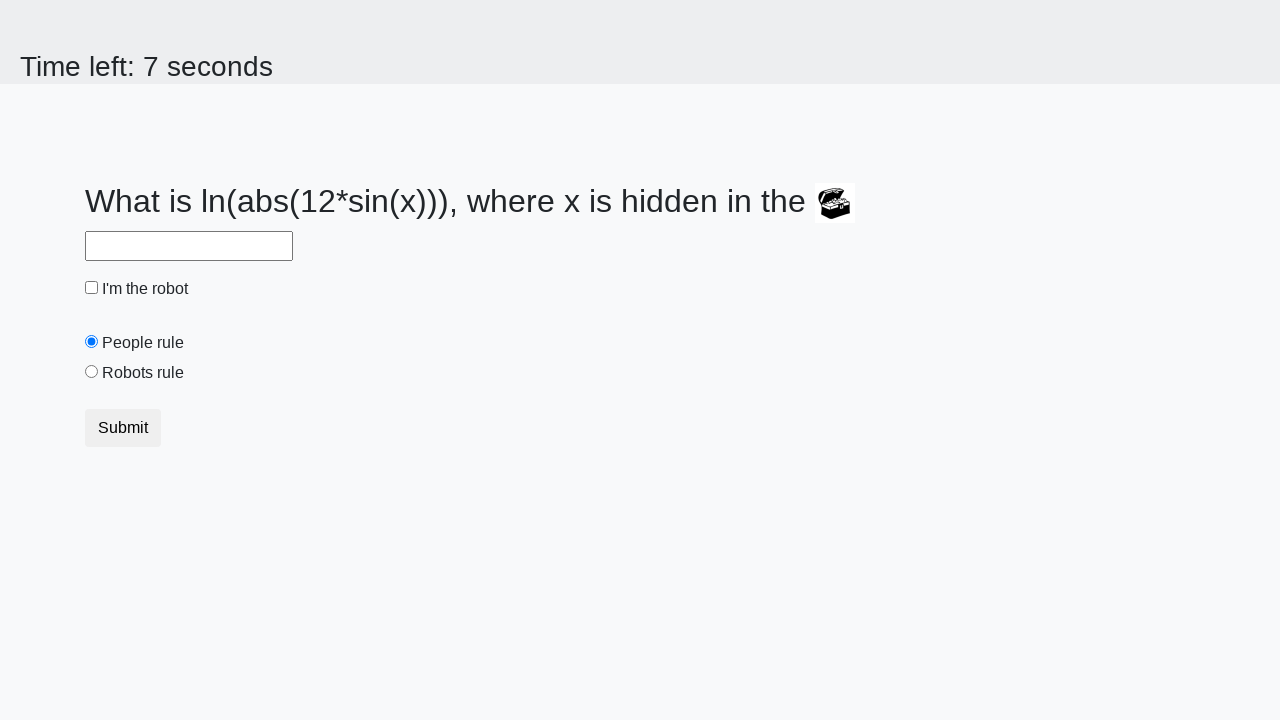

Located treasure element
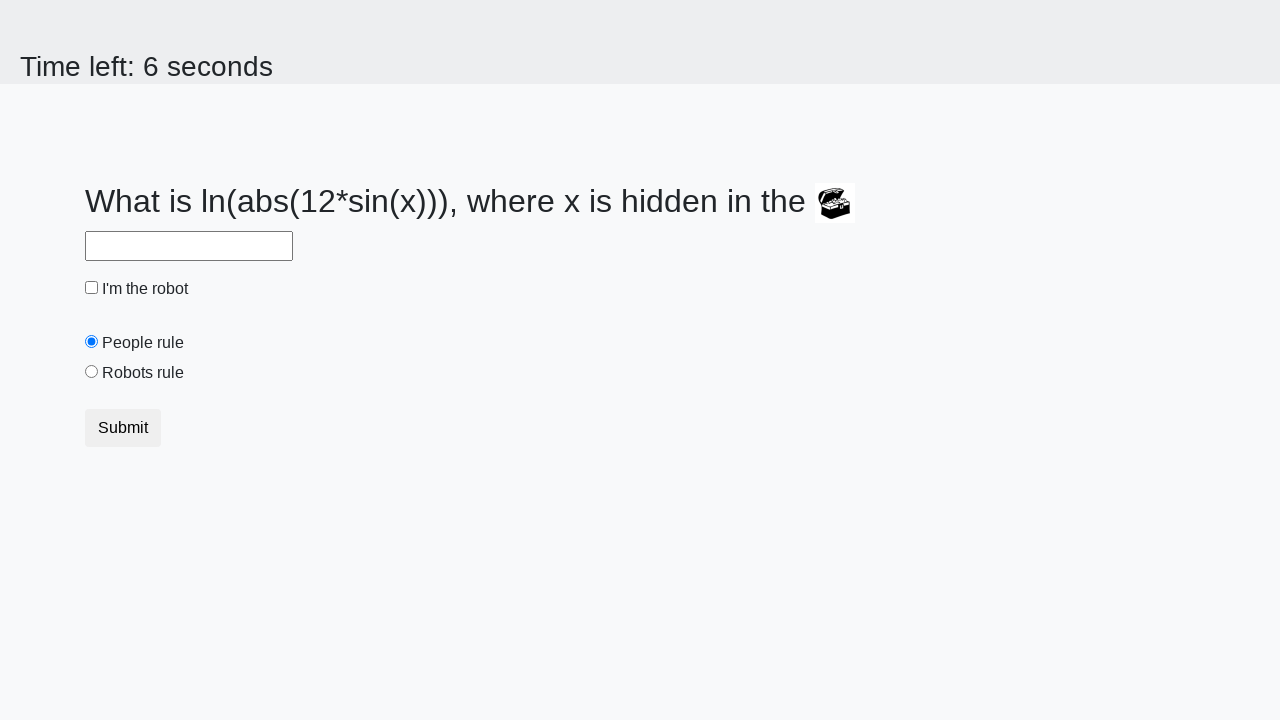

Extracted valuex attribute from treasure element
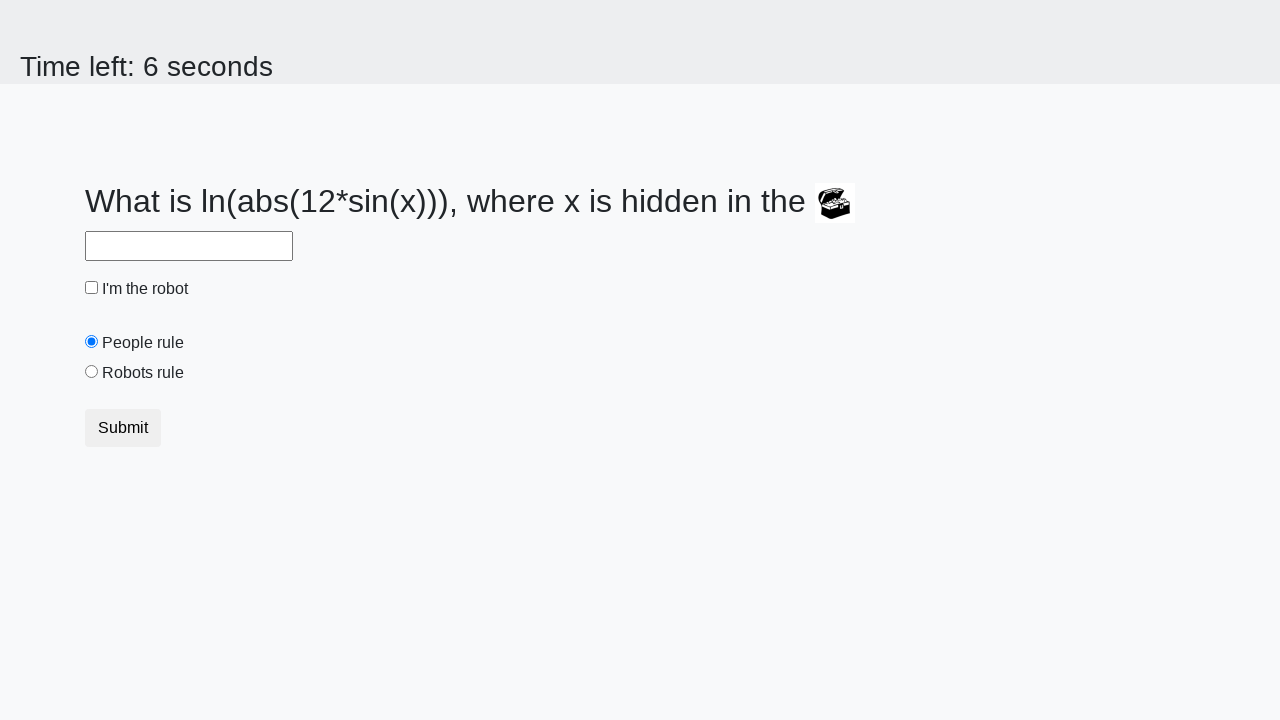

Calculated answer using formula: log(abs(12*sin(579)))
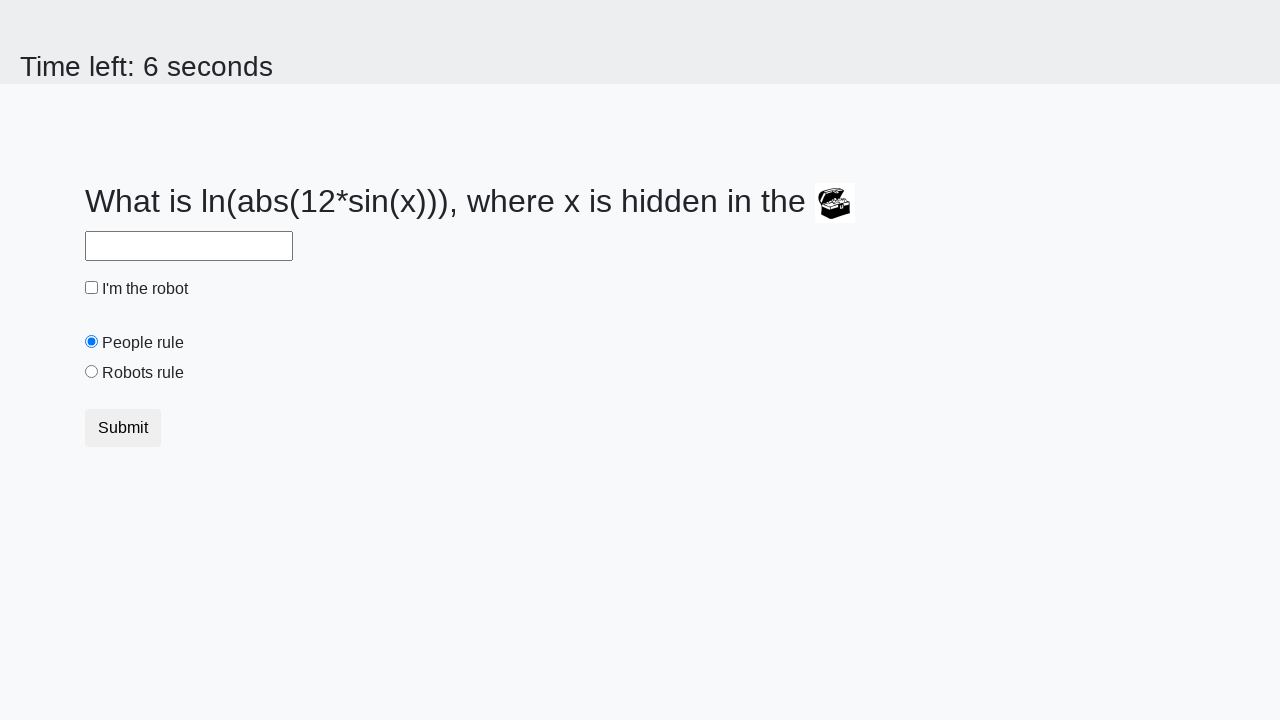

Filled answer field with calculated value: 2.2762065464479257 on #answer
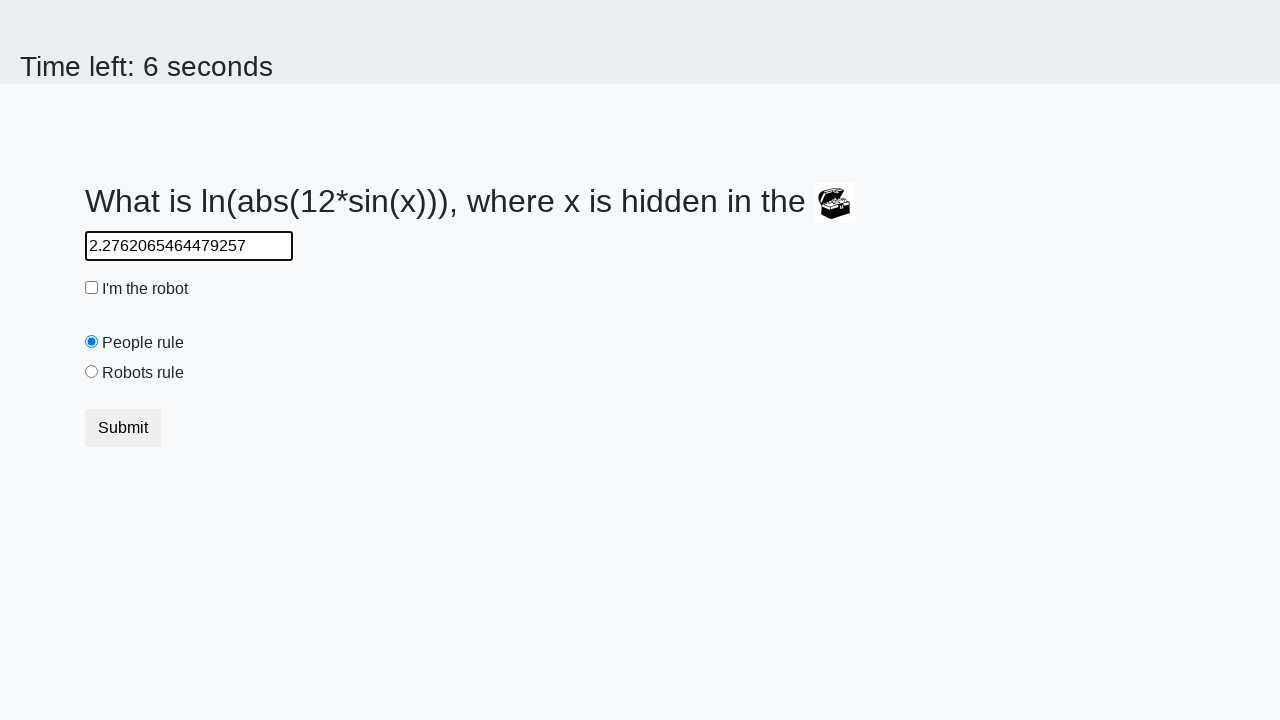

Checked the robot checkbox at (92, 288) on #robotCheckbox
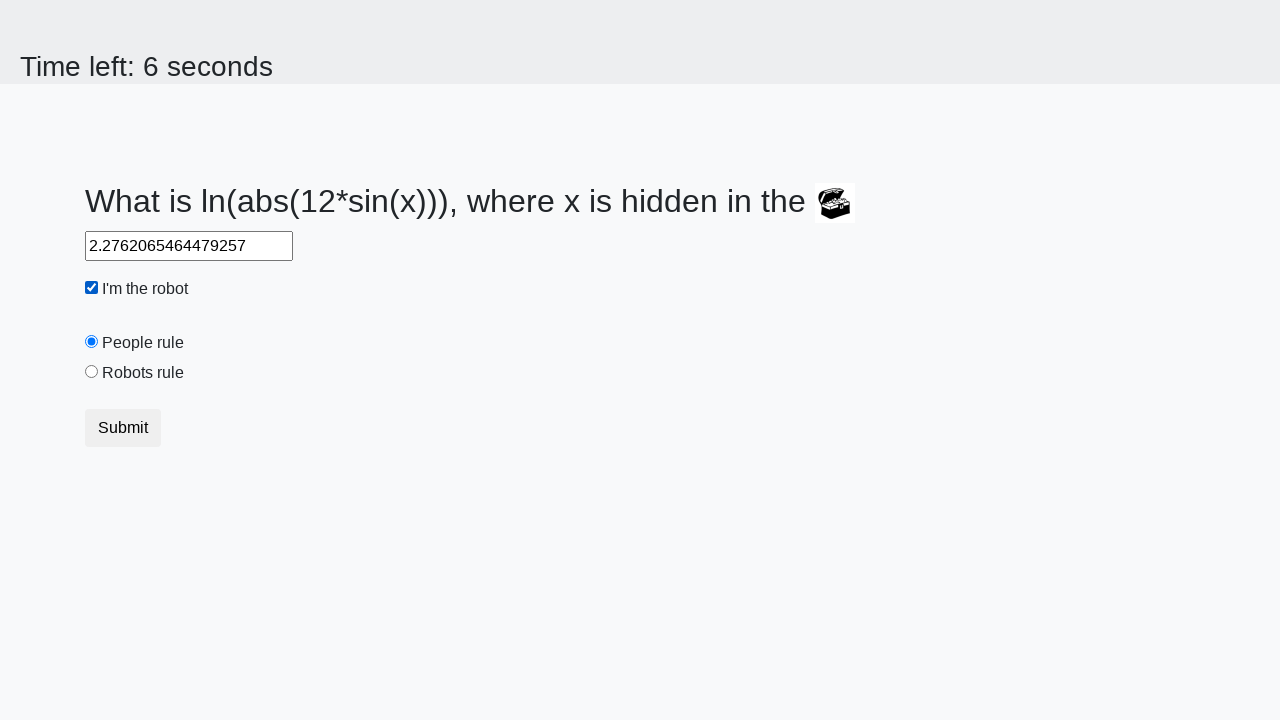

Selected the robots radio button at (92, 372) on [value='robots']
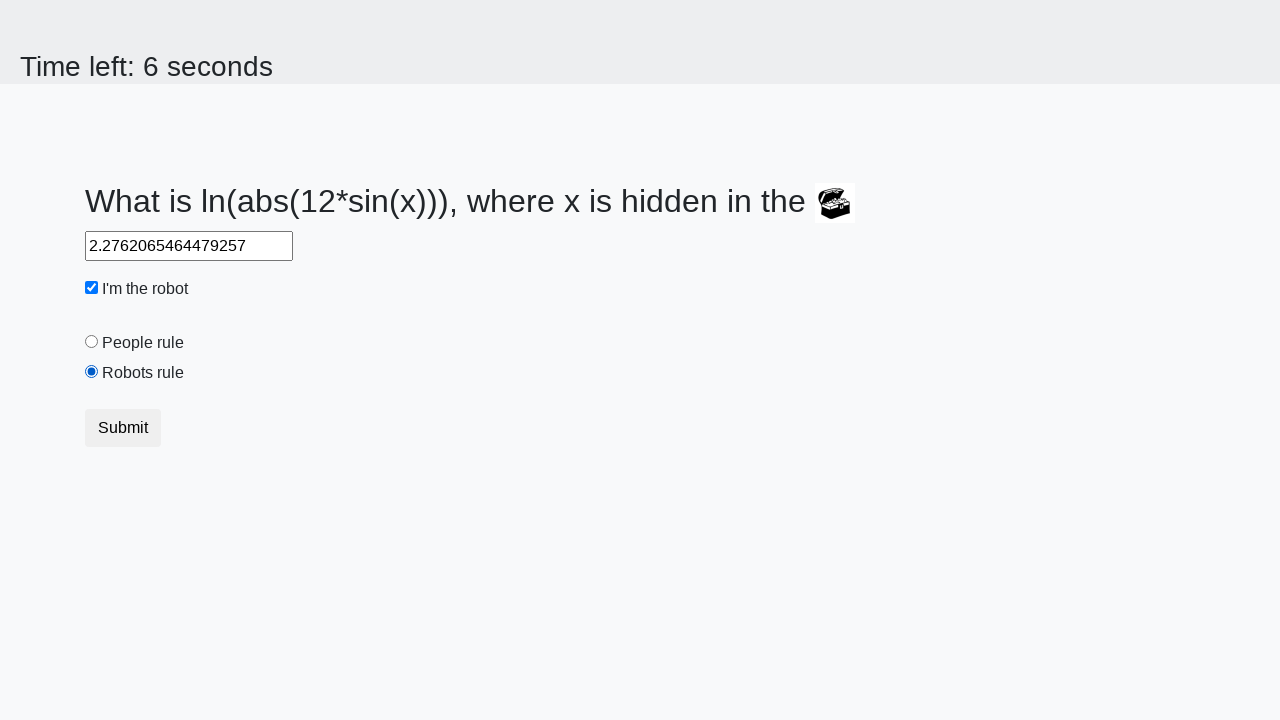

Clicked the submit button at (123, 428) on .btn
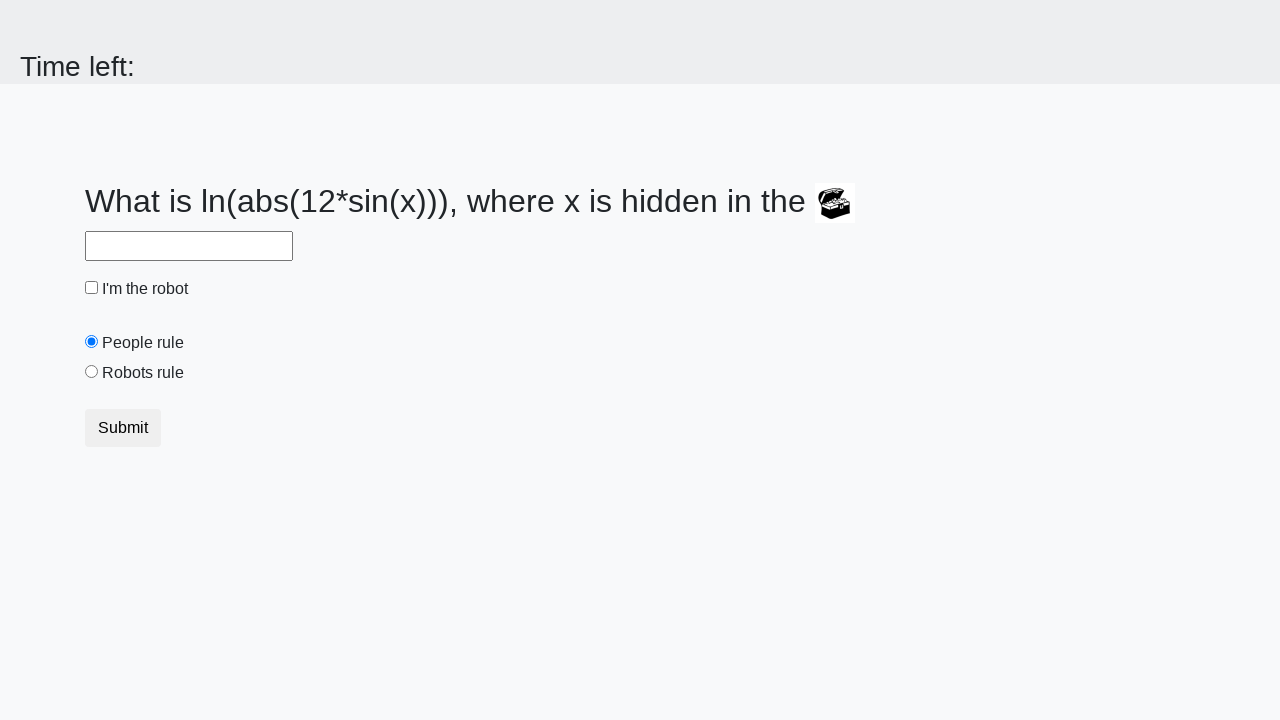

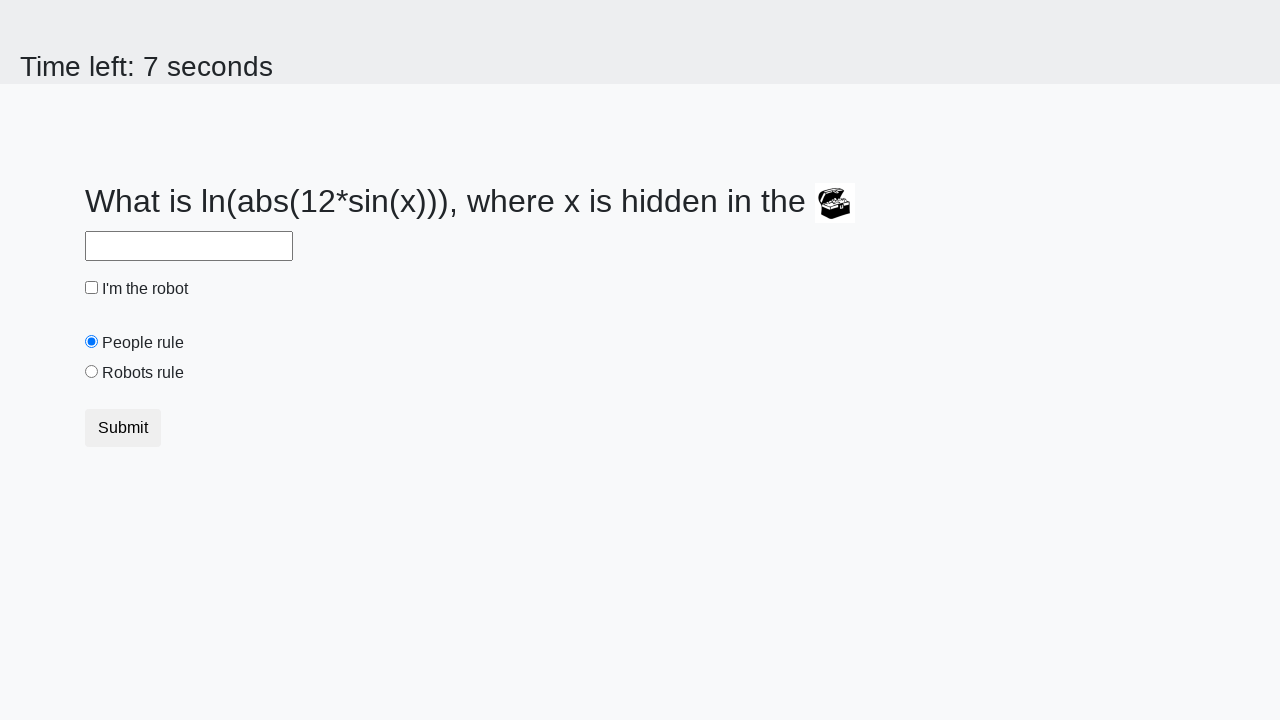